Tests dropdown selection functionality by reading two numbers from the page, calculating their sum, selecting that value from a dropdown, and clicking submit.

Starting URL: http://suninjuly.github.io/selects1.html

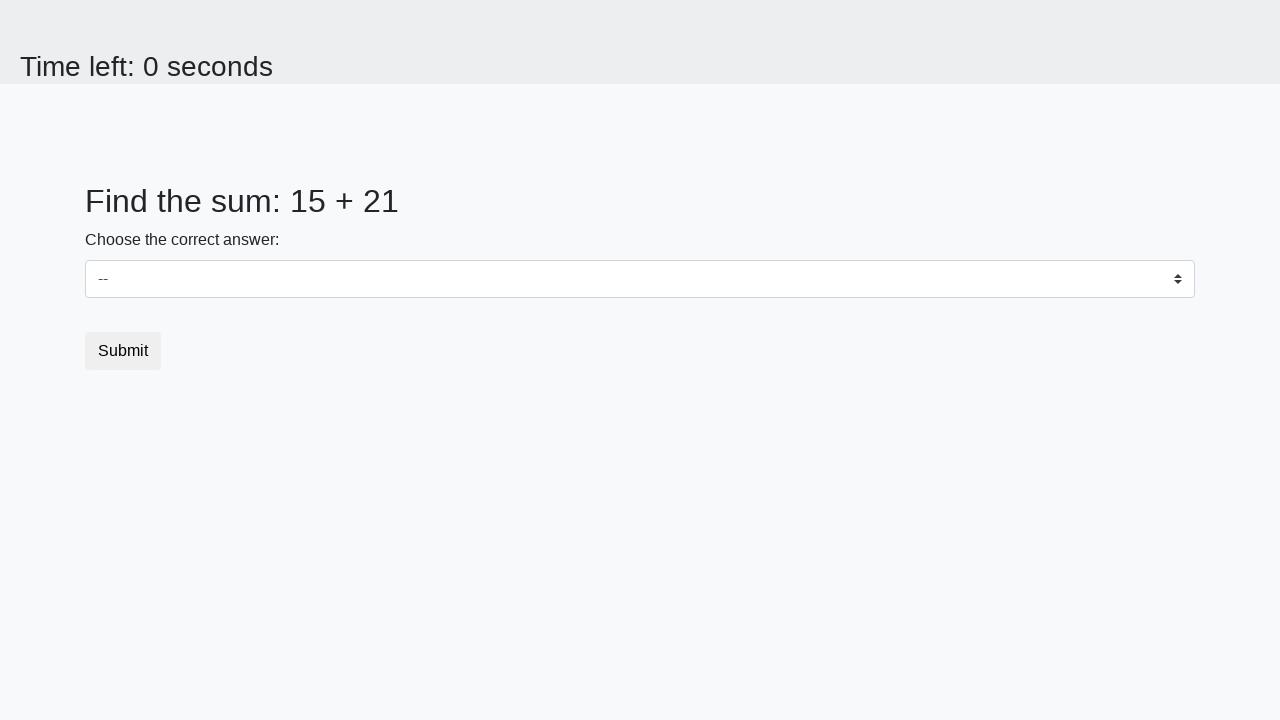

Located first number element (#num1)
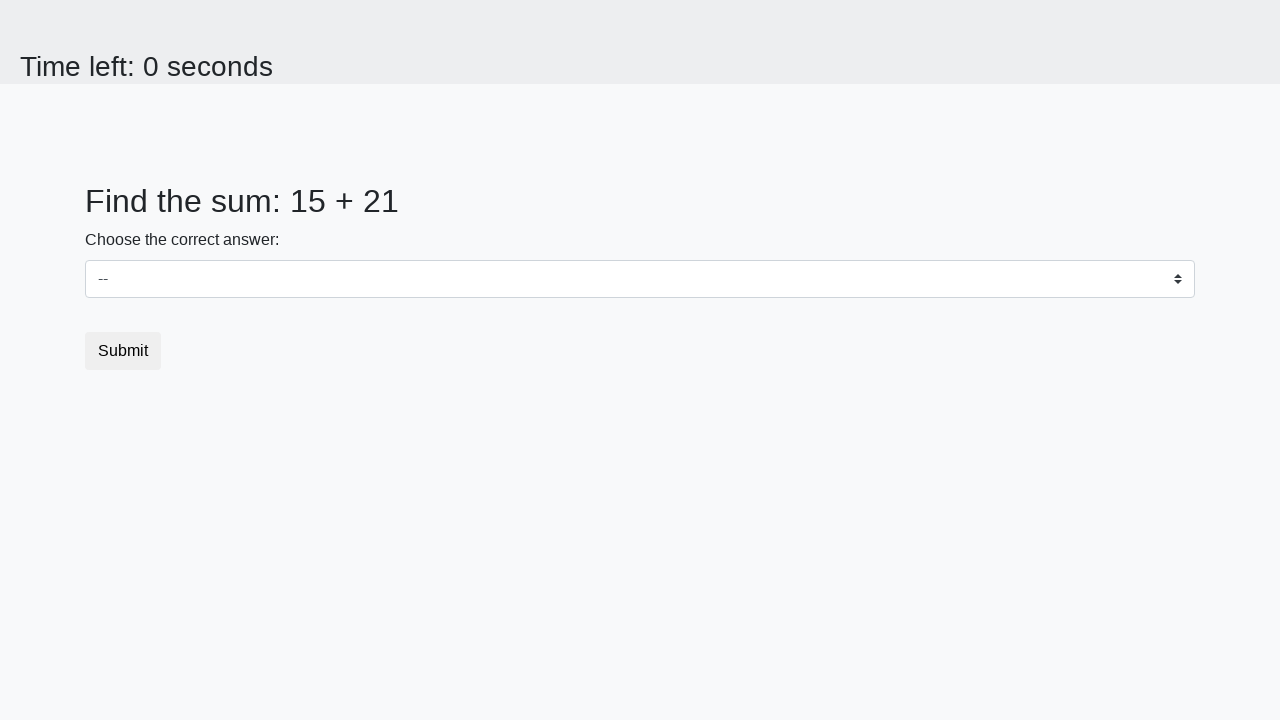

Located second number element (#num2)
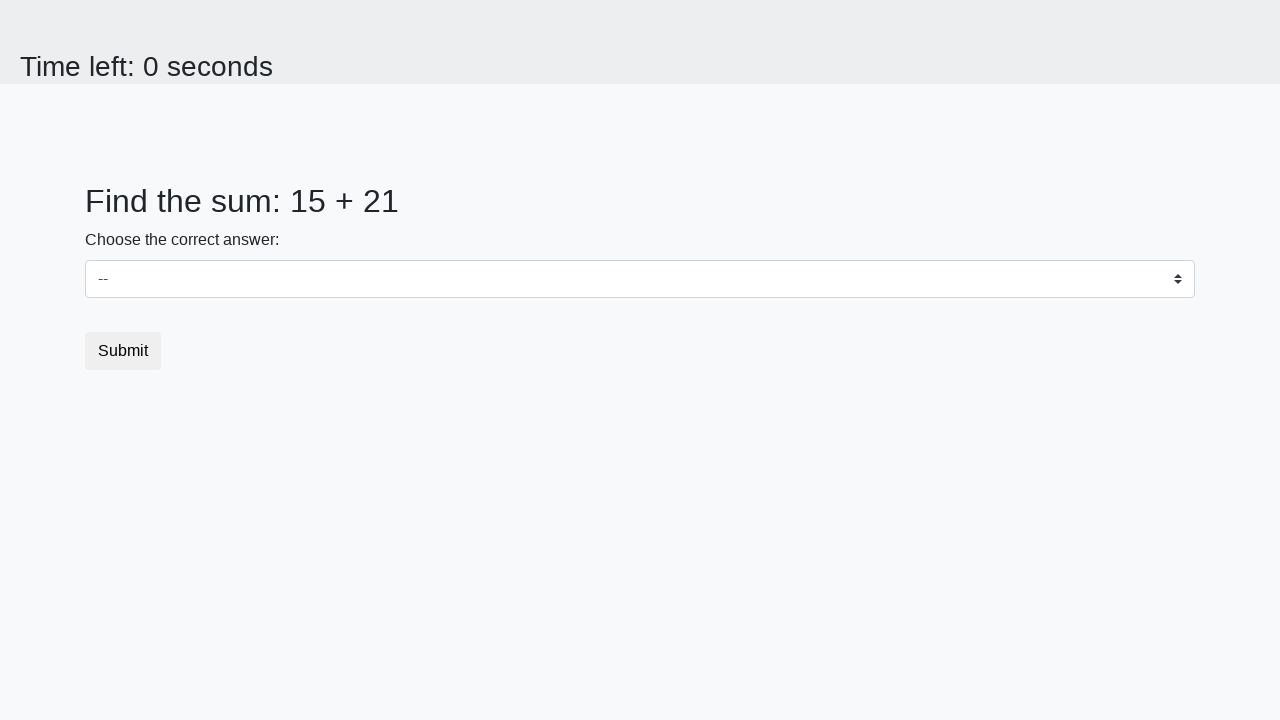

Read first number from page: 15
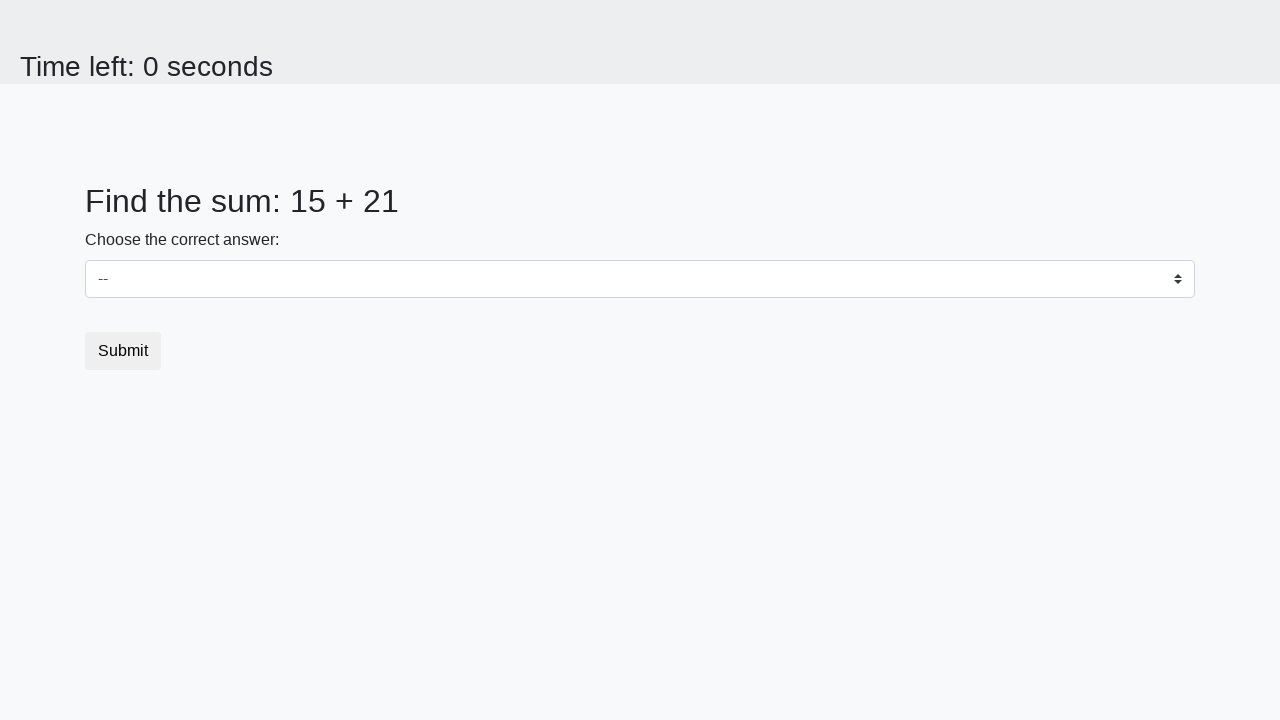

Read second number from page: 21
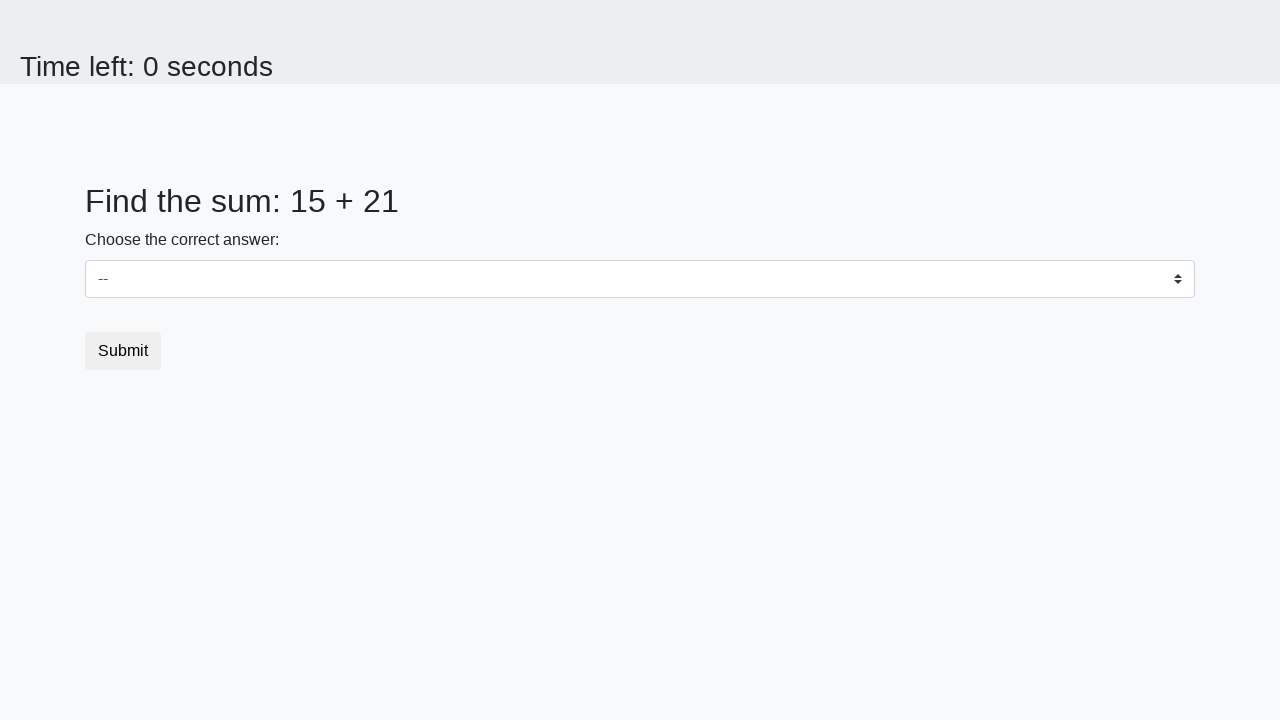

Calculated sum: 15 + 21 = 36
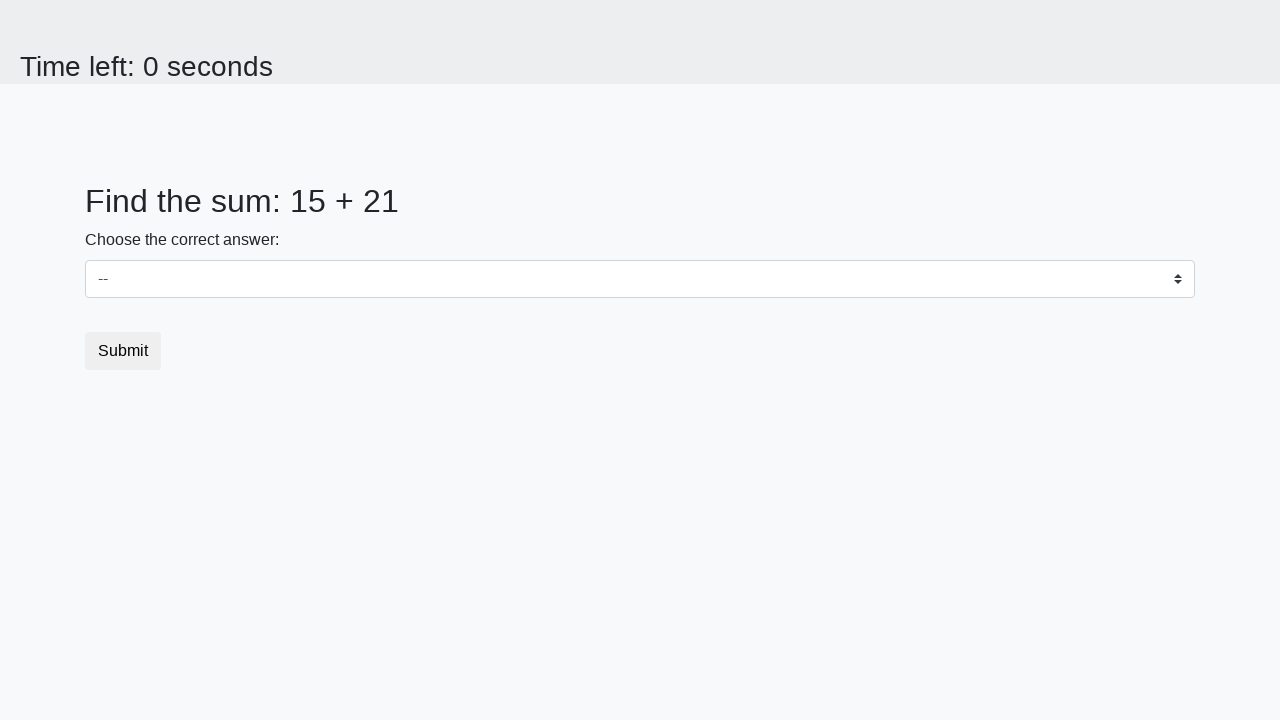

Selected value '36' from dropdown on #dropdown
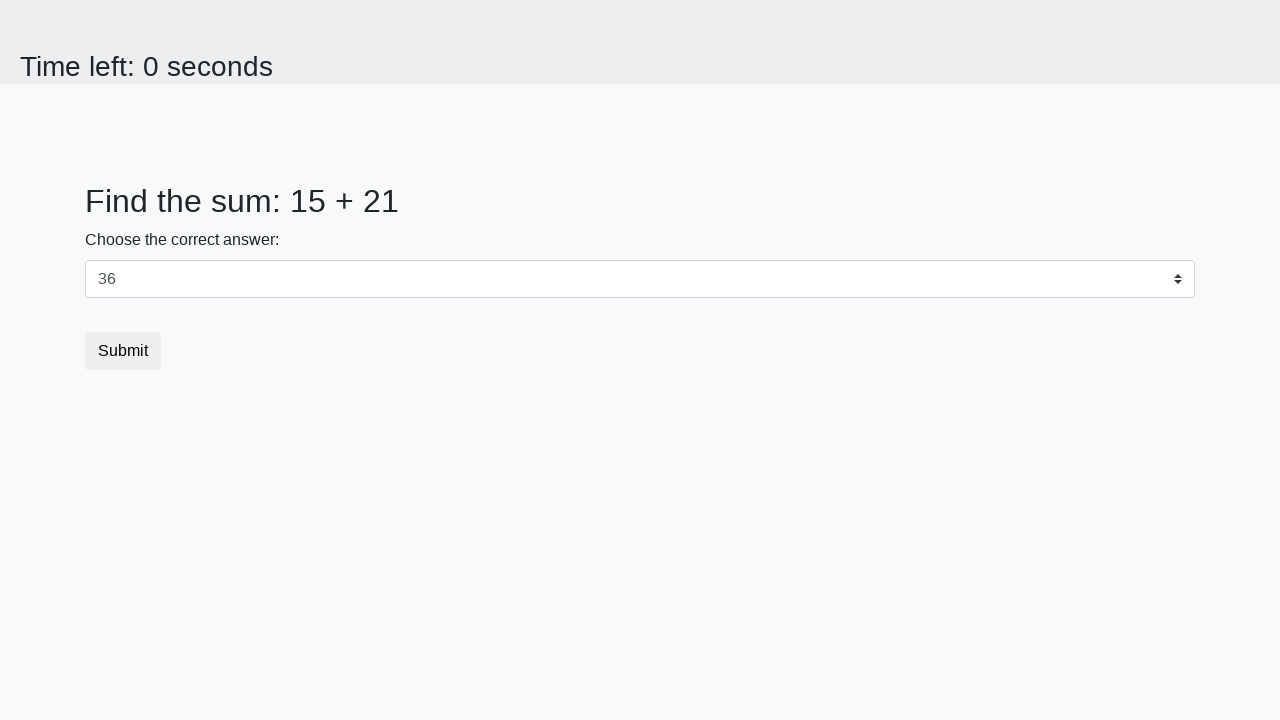

Clicked submit button at (123, 351) on .btn.btn-default
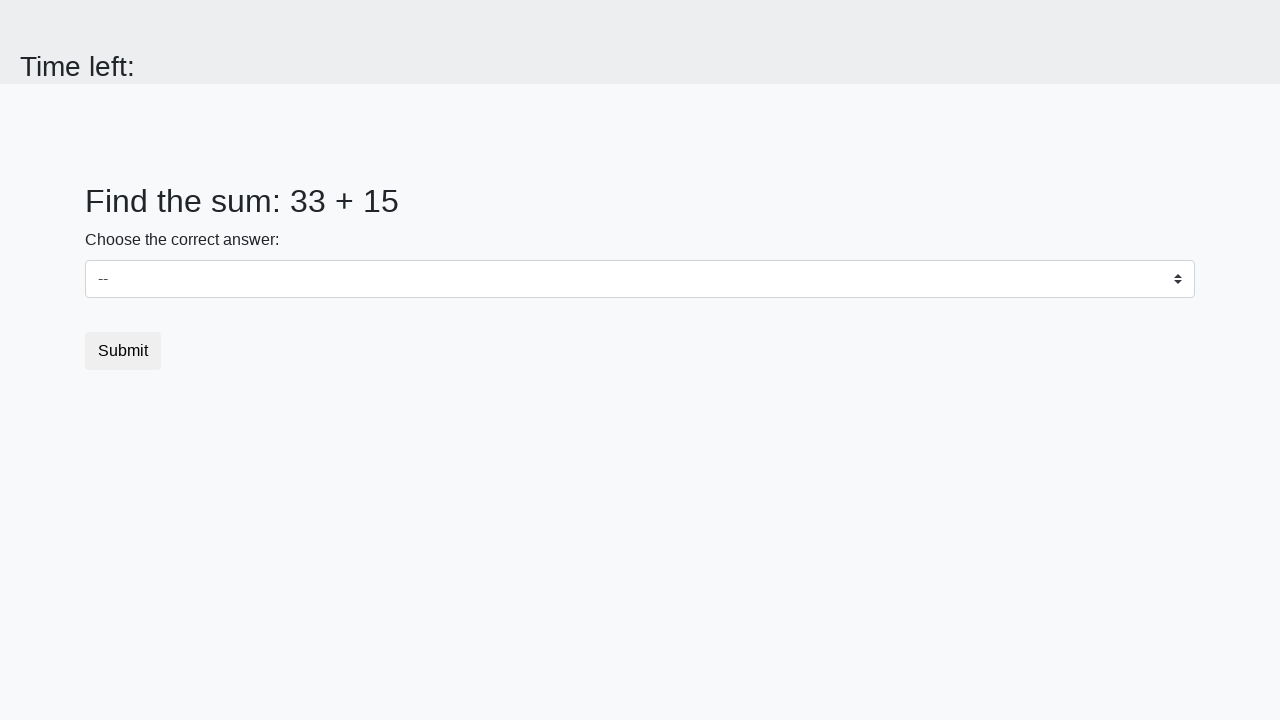

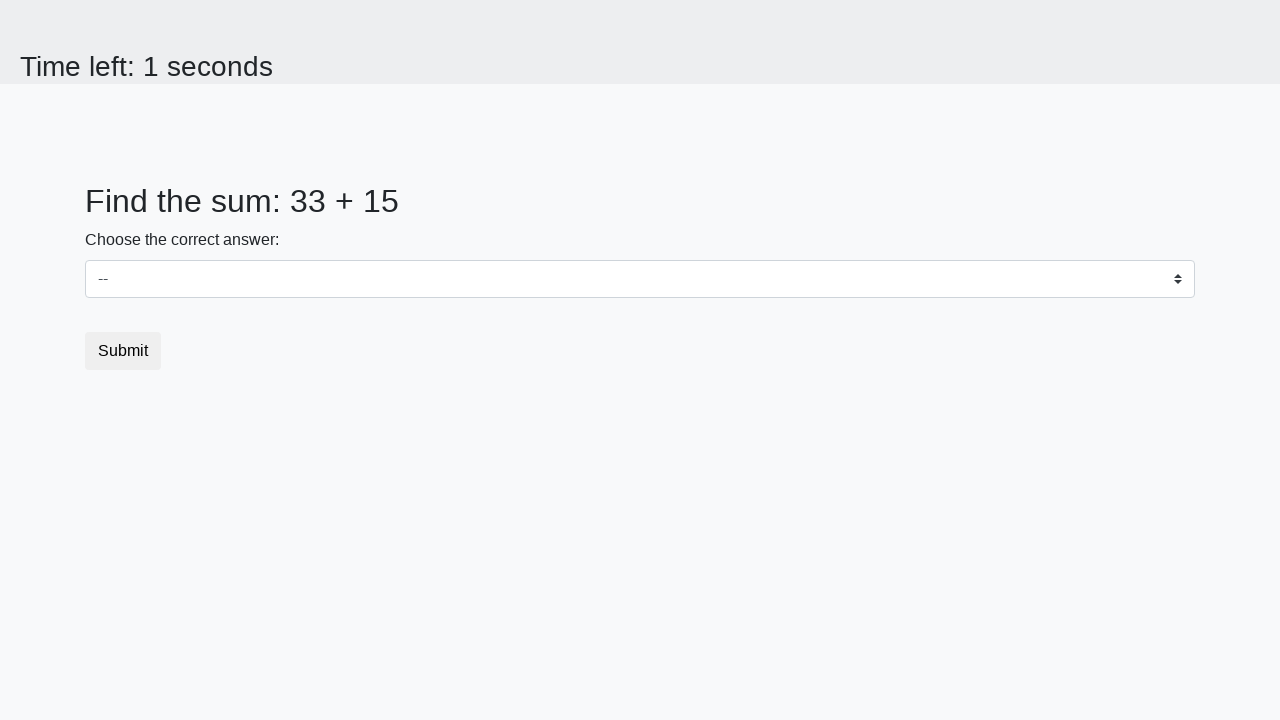